Navigates to the Page Object example page and verifies it displays the correct heading.

Starting URL: https://kristinek.github.io/site/examples/po

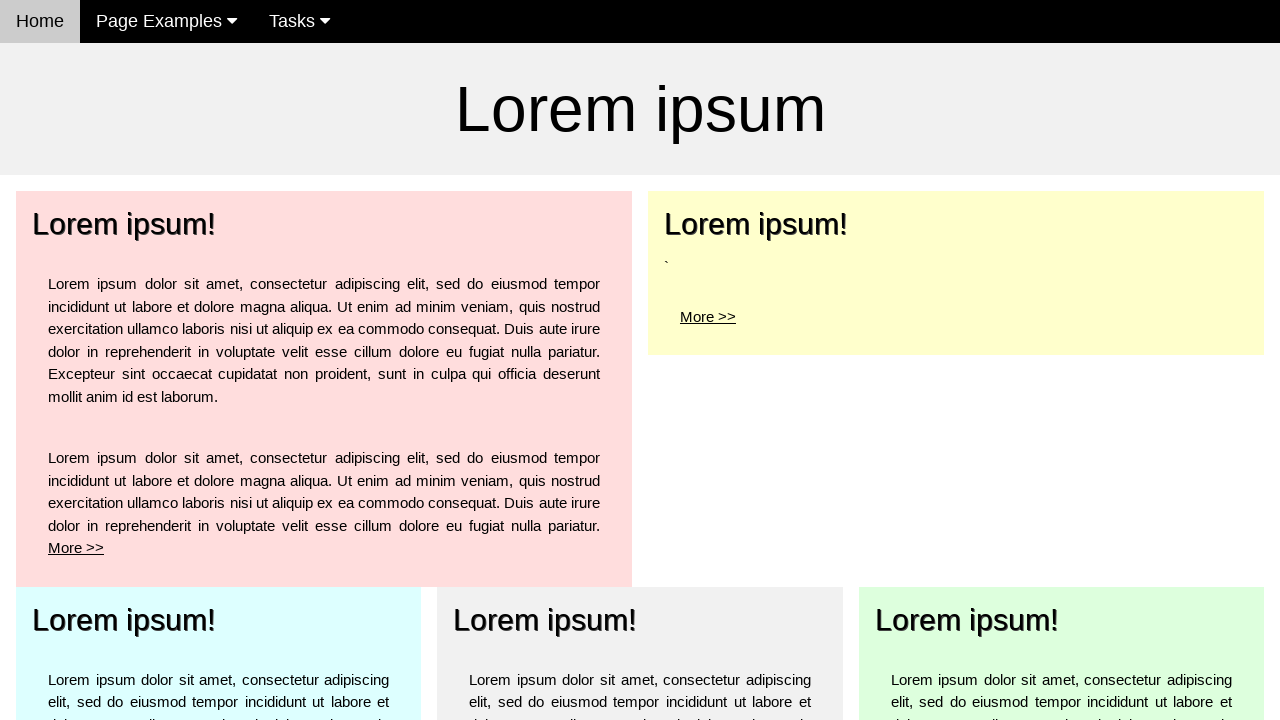

Navigated to Page Object example page
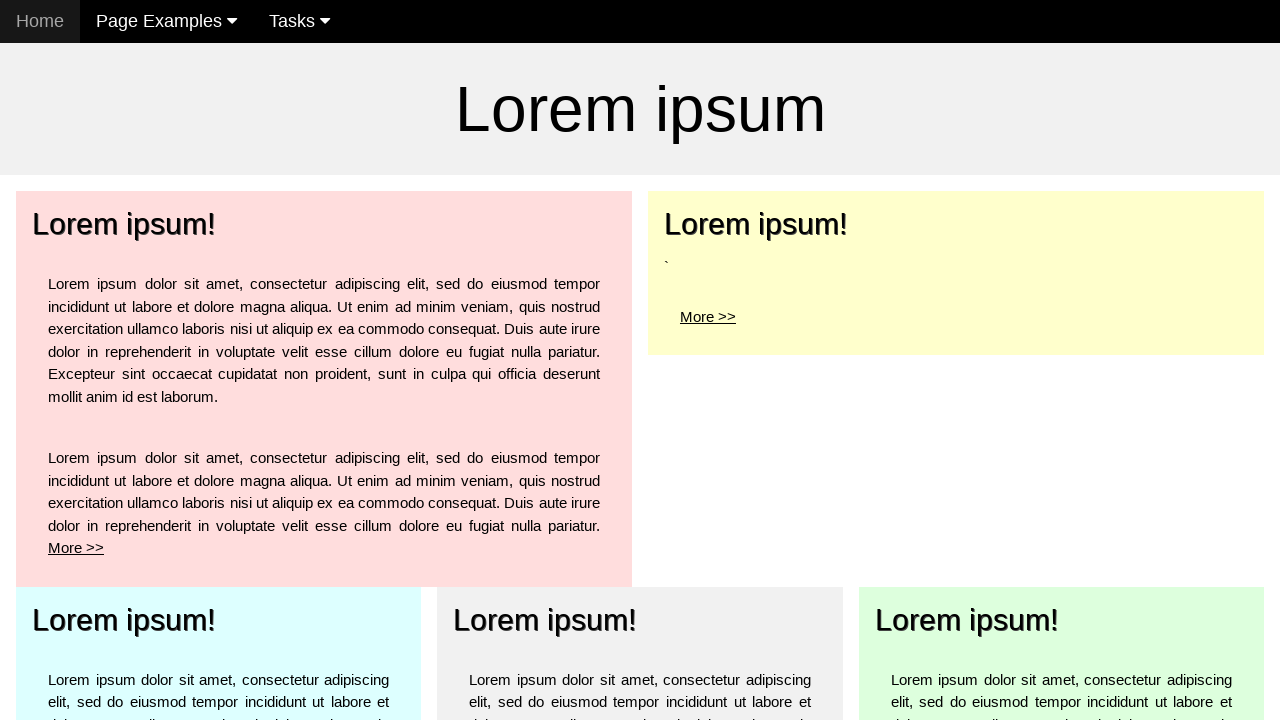

Located heading element with text 'Lorem ipsum'
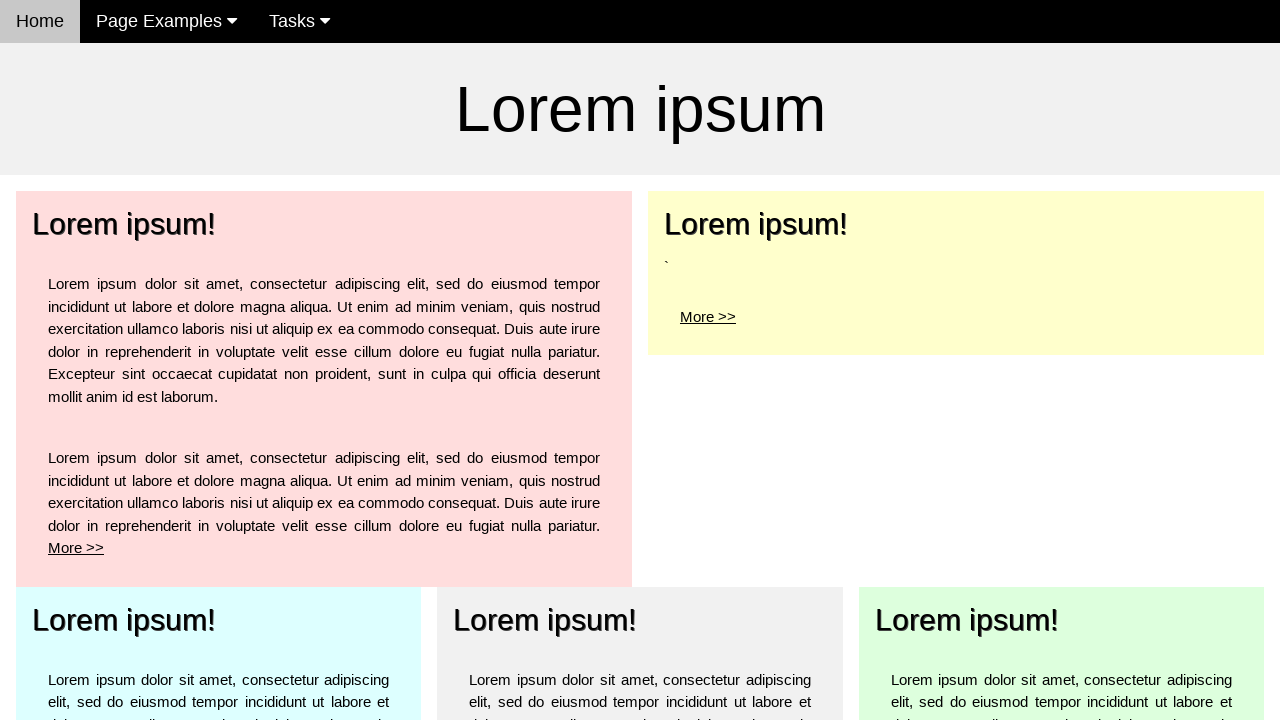

Verified heading displays correct text 'Lorem ipsum'
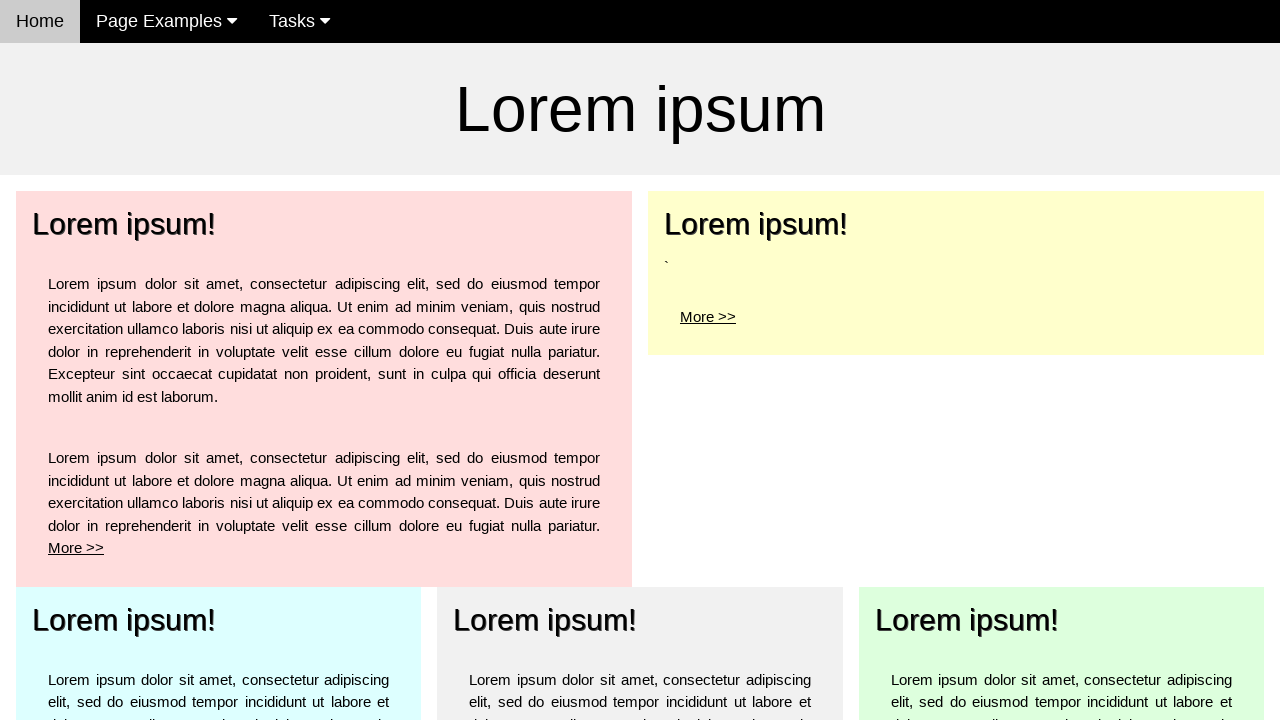

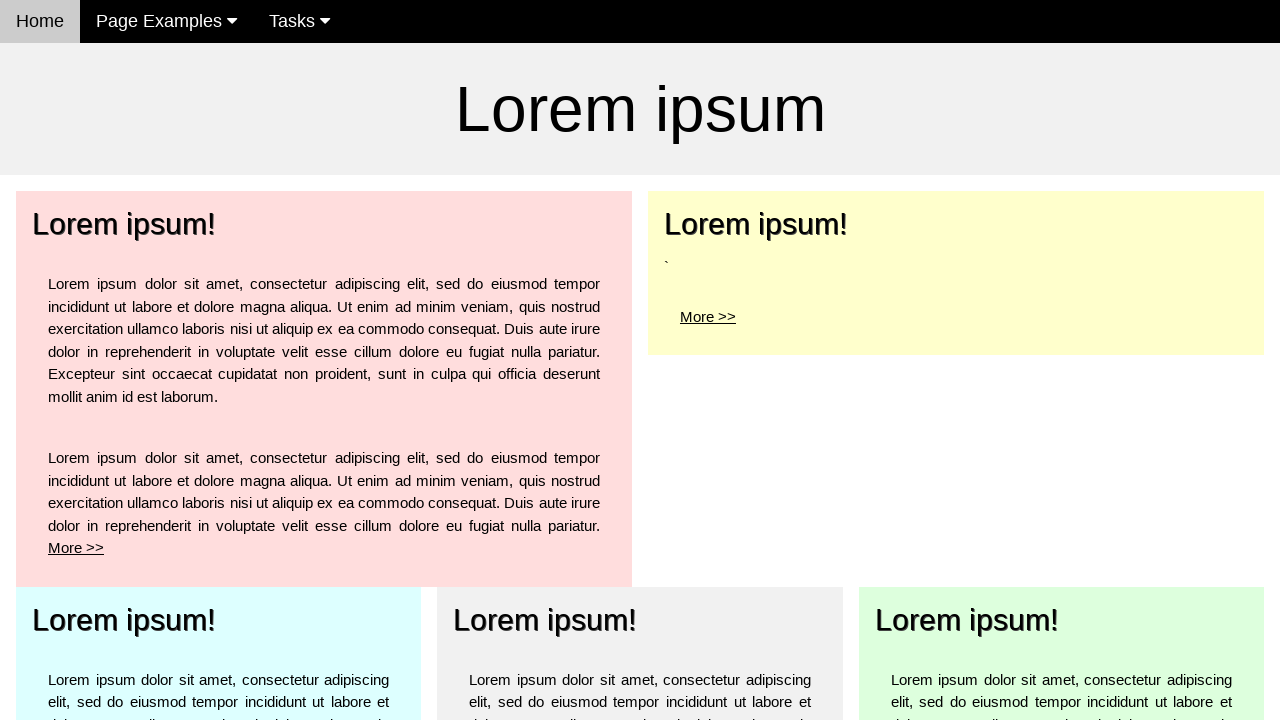